Navigates to the locators page and verifies that headers are displayed and buttons are clickable

Starting URL: https://acctabootcamp.github.io/site/examples/locators

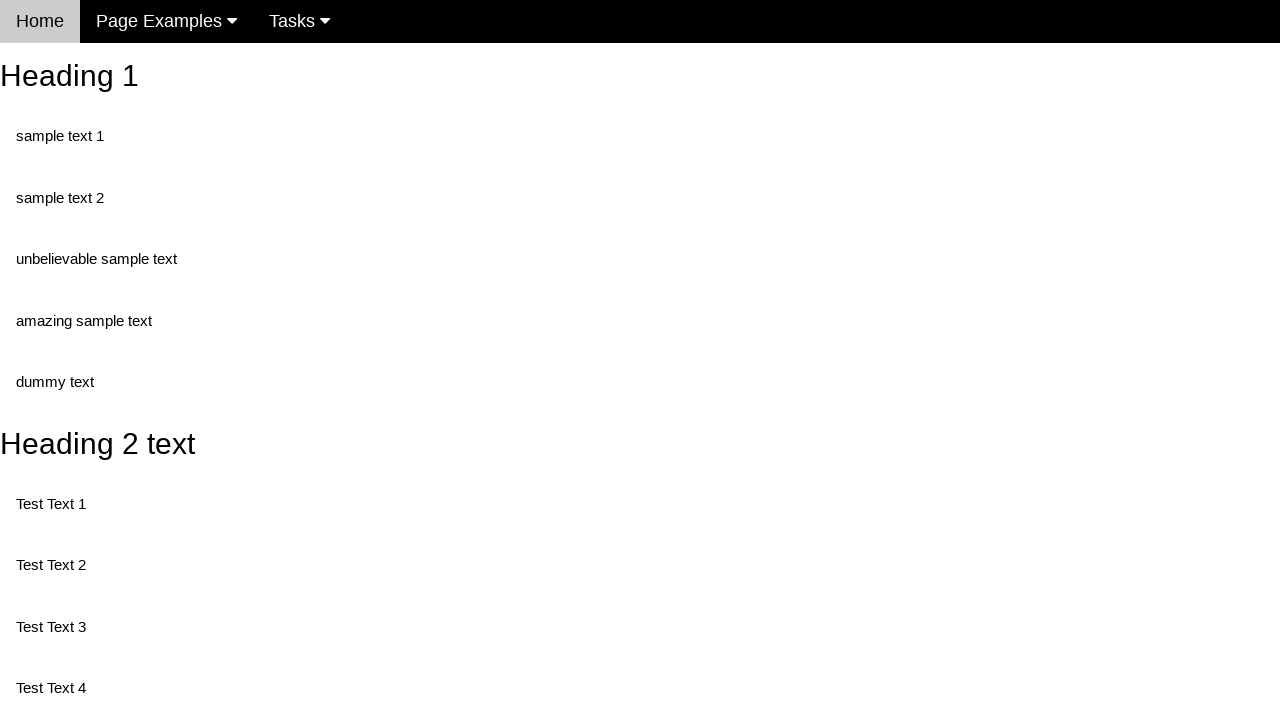

Navigated to locators page
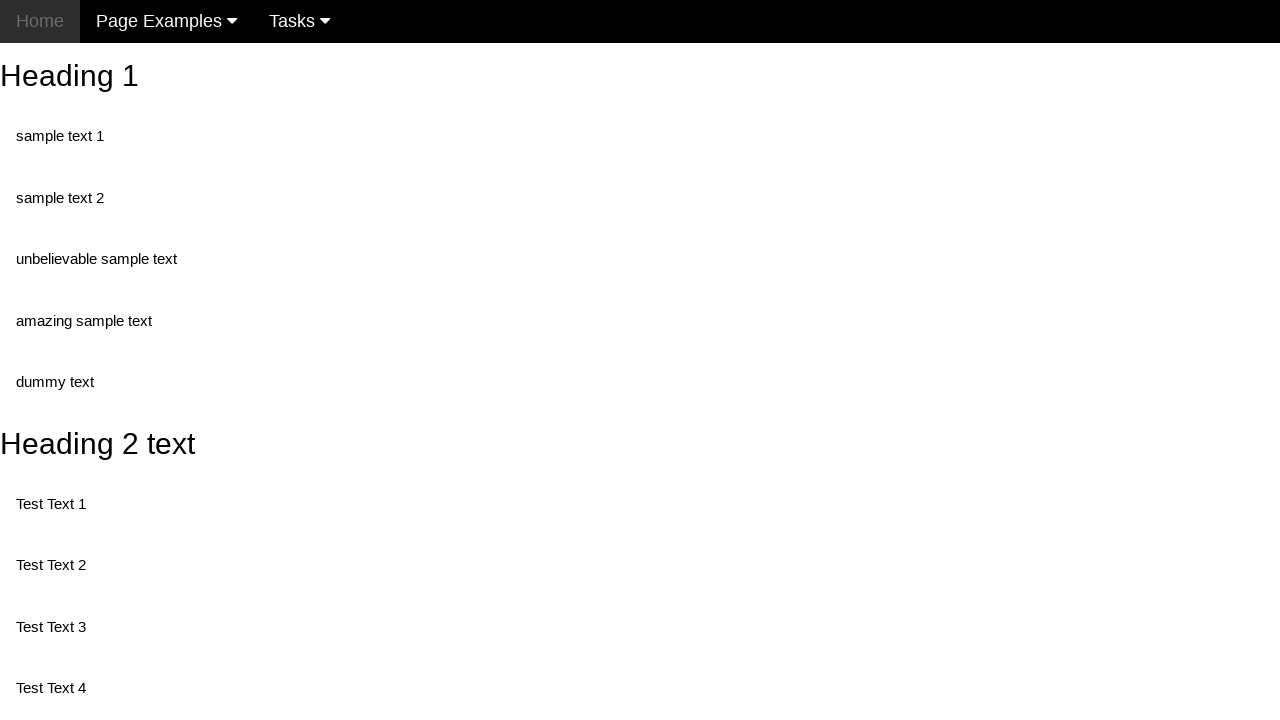

Verified Heading 1 text is displayed
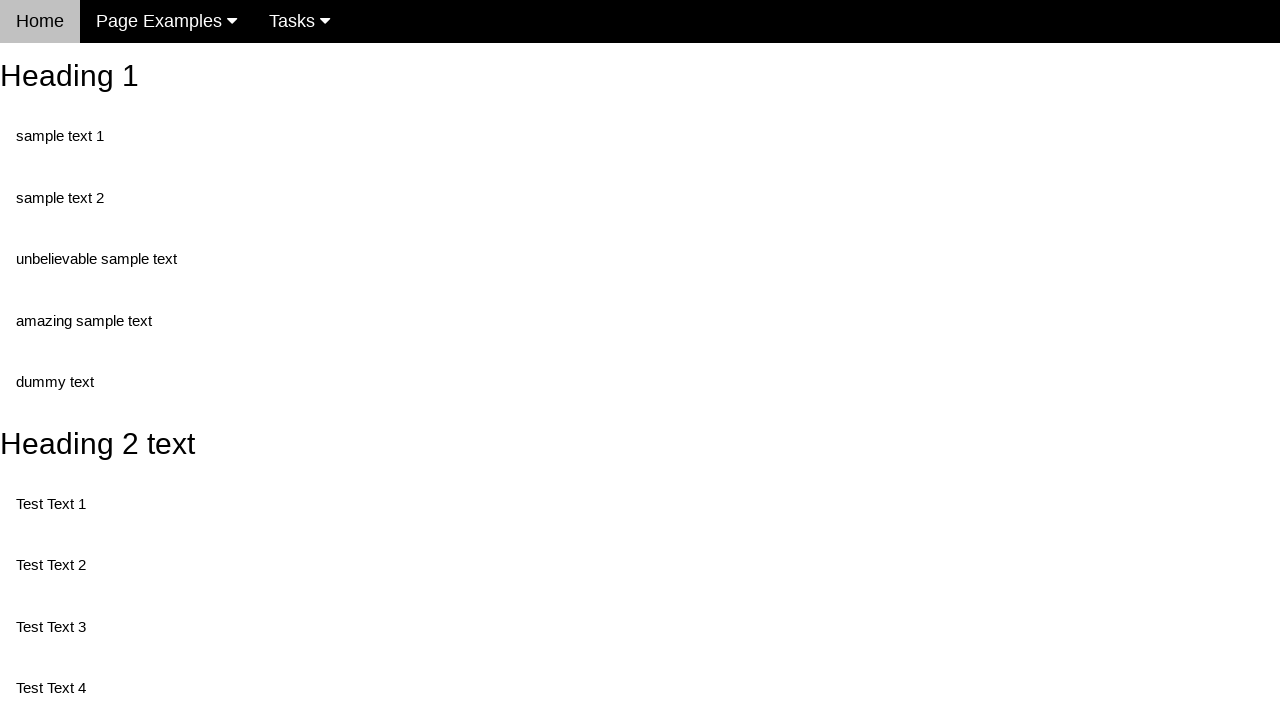

Verified Heading 2 text is displayed
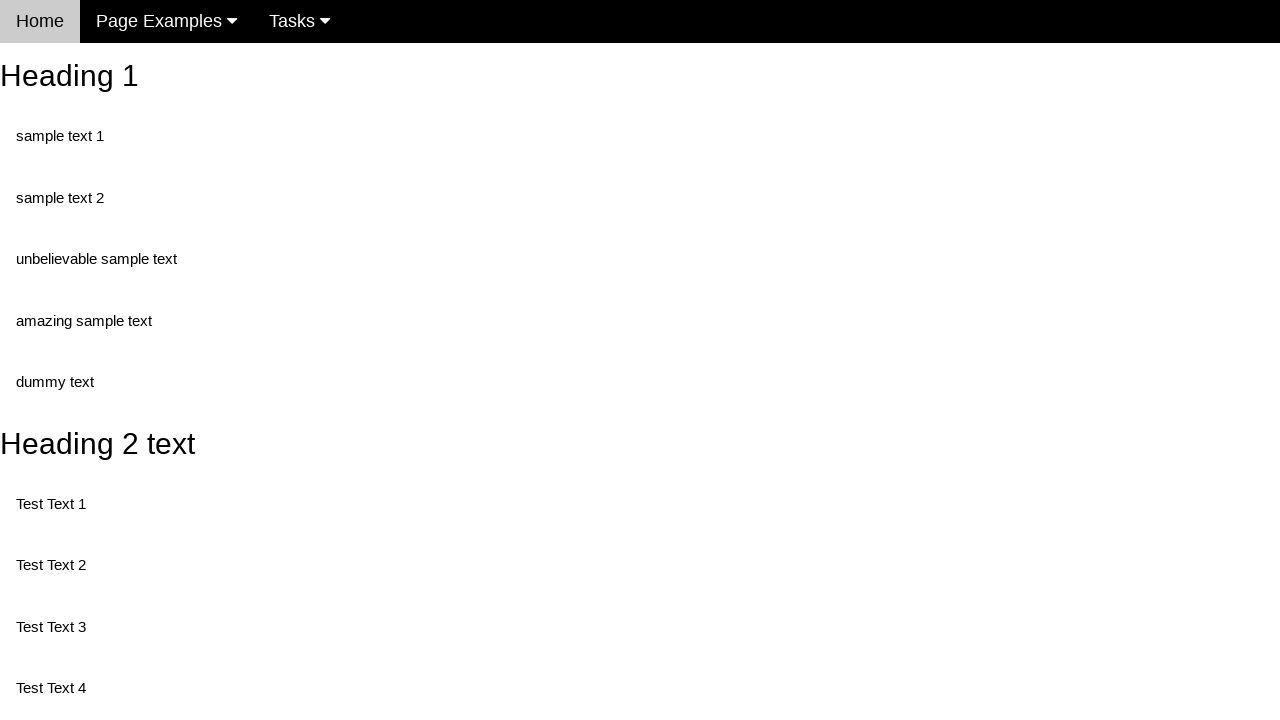

Verified button 1 is clickable and enabled
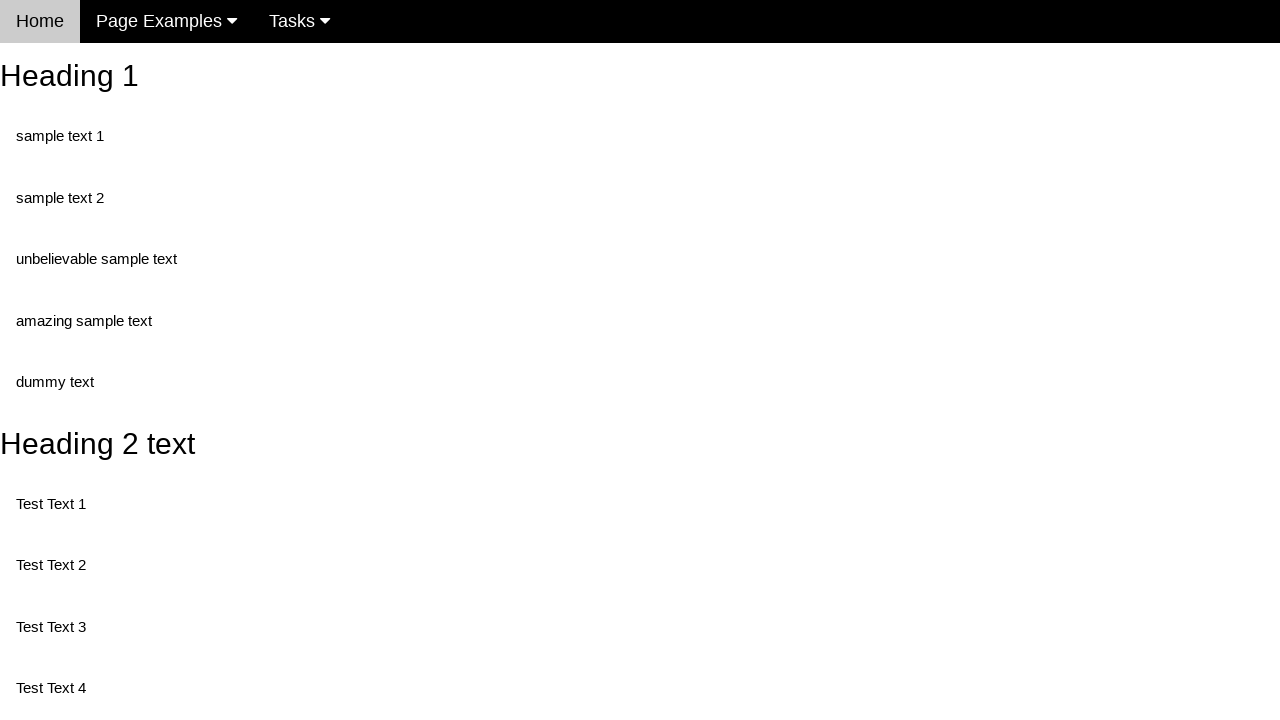

Verified button 2 is clickable and enabled
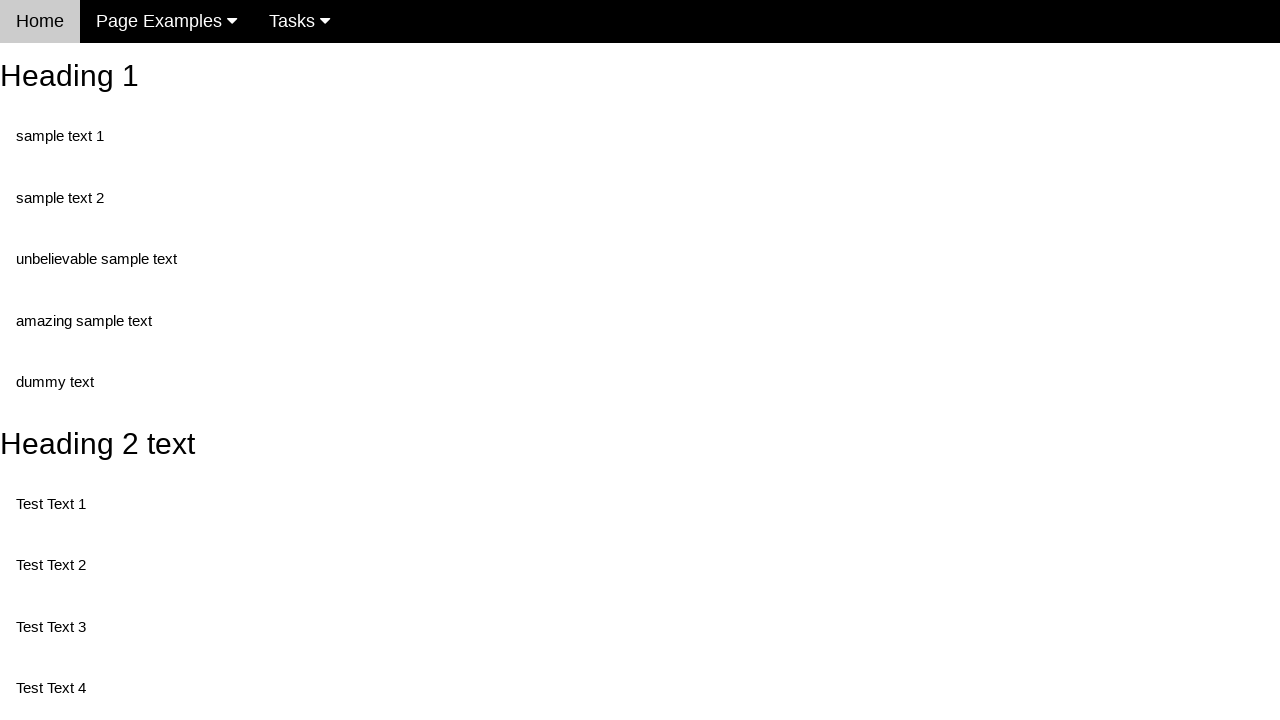

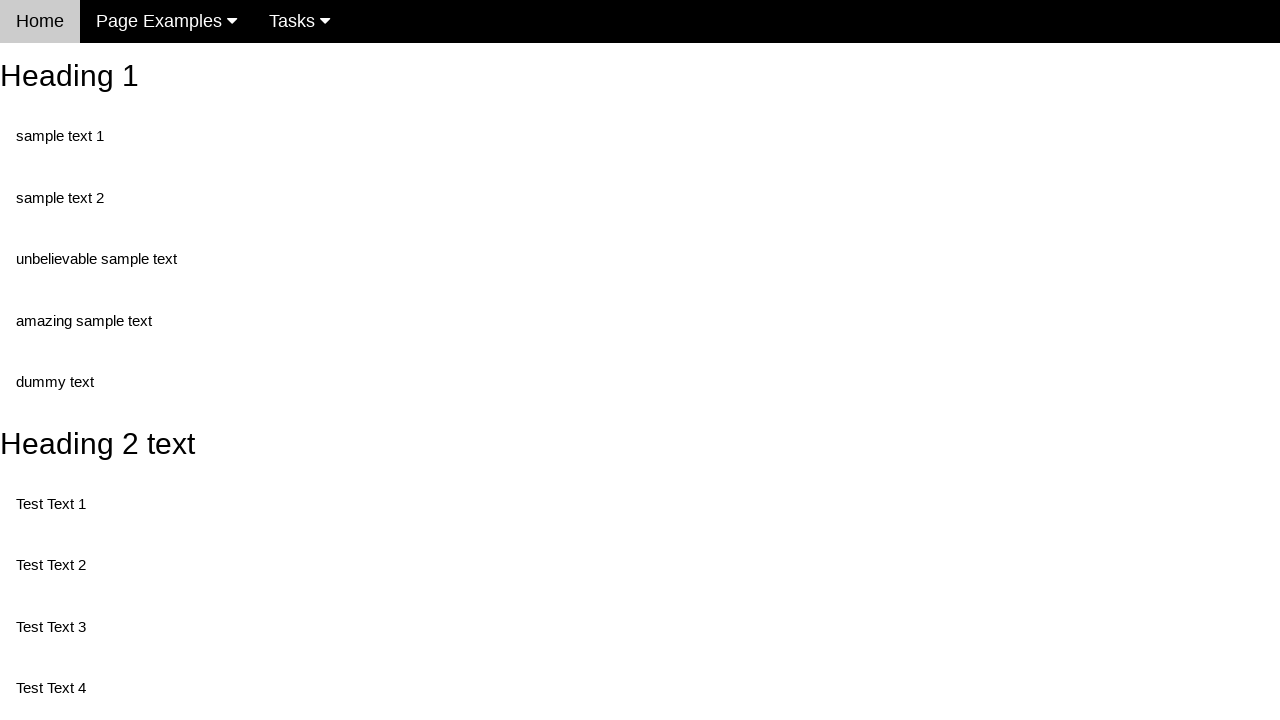